Tests dropdown selection and verification of options

Starting URL: https://rahulshettyacademy.com/AutomationPractice/

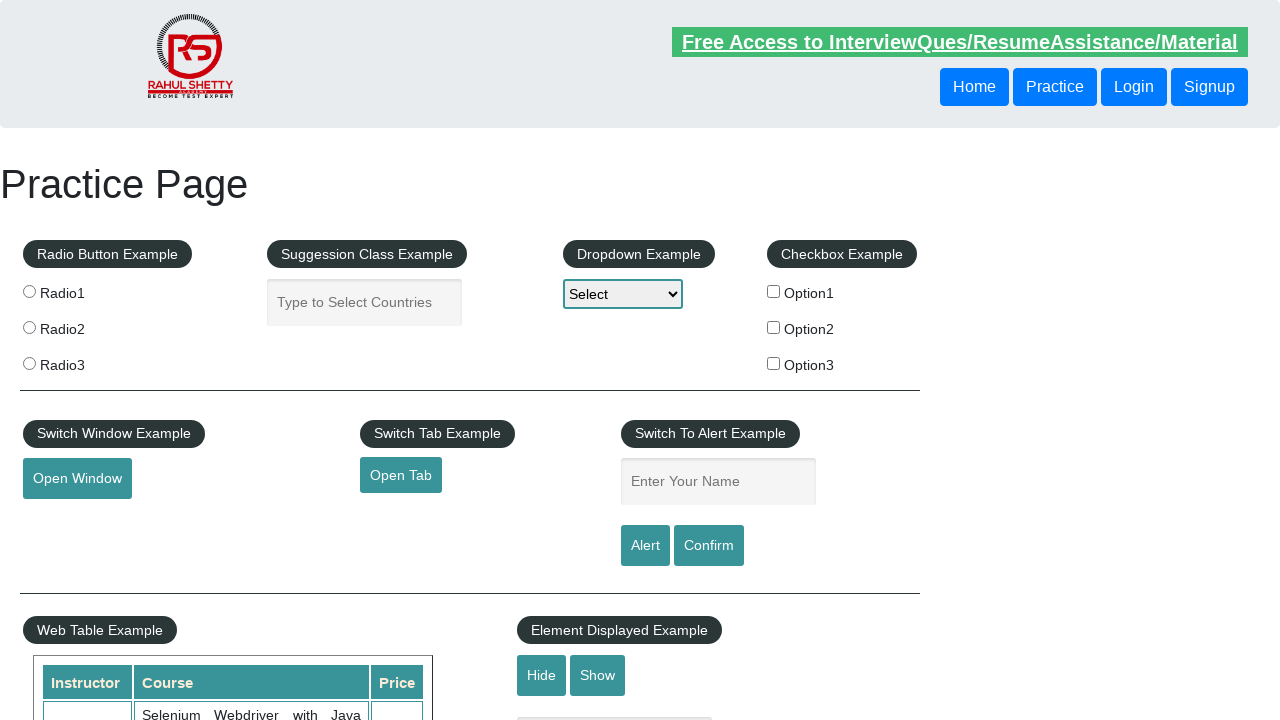

Located dropdown element with id 'dropdown-class-example'
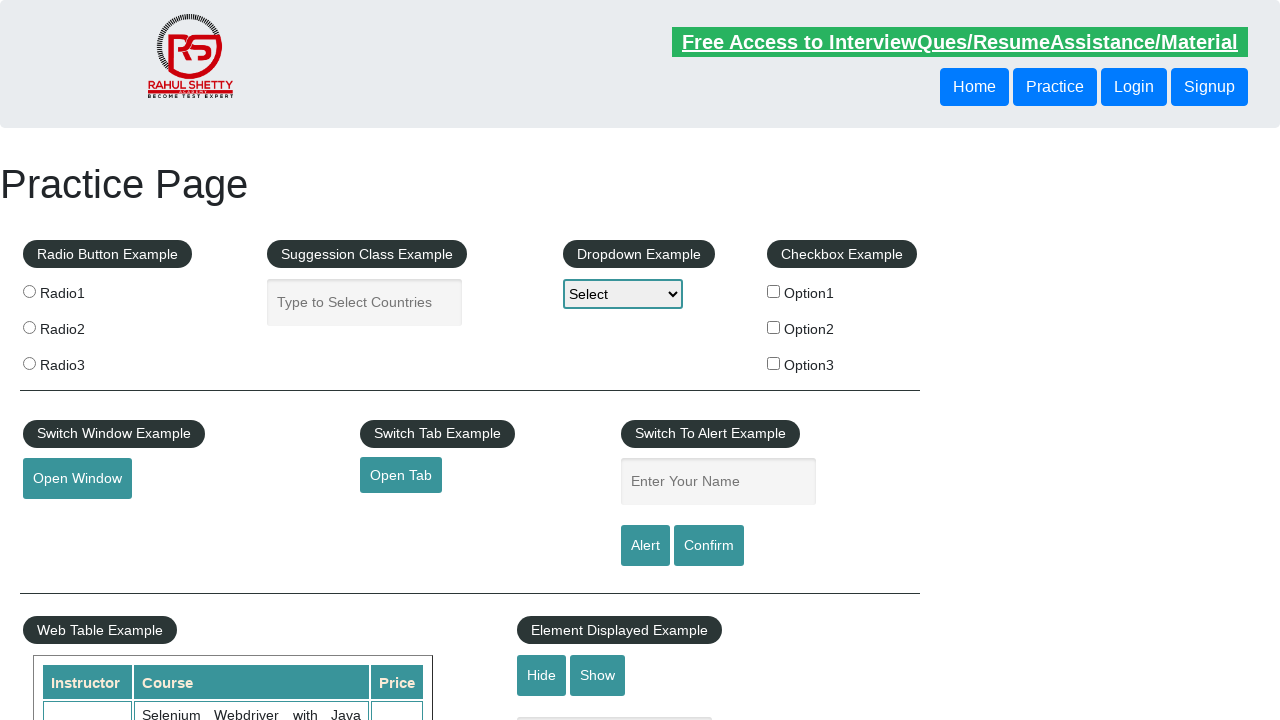

Retrieved all dropdown option text contents
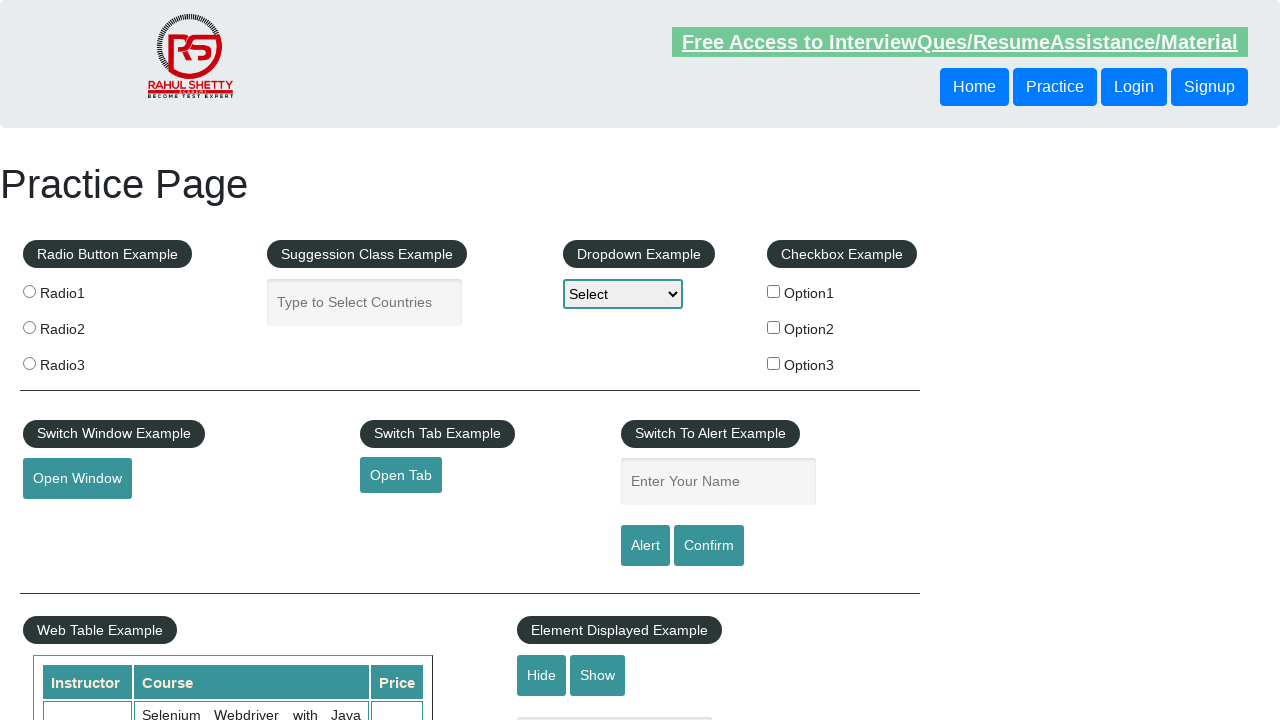

Verified dropdown contains expected options: Select, Option1, Option2, Option3
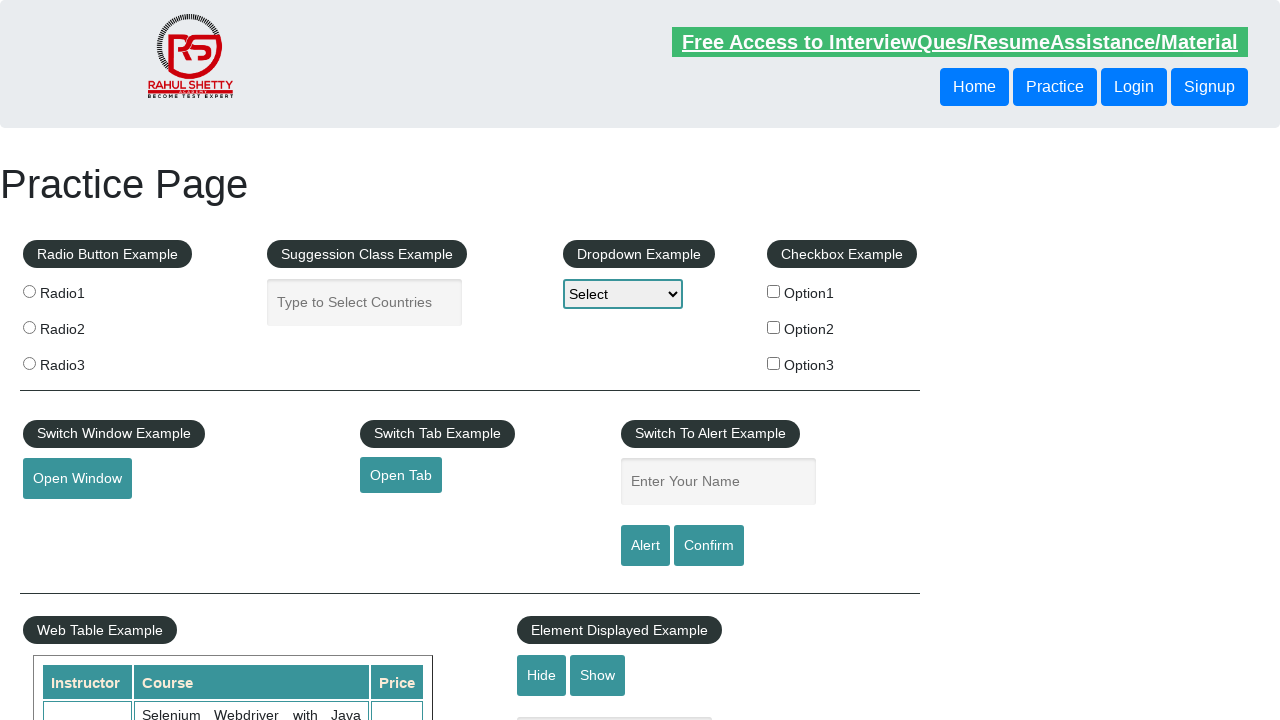

Selected Option1 from dropdown by index 1 on //select[@id='dropdown-class-example']
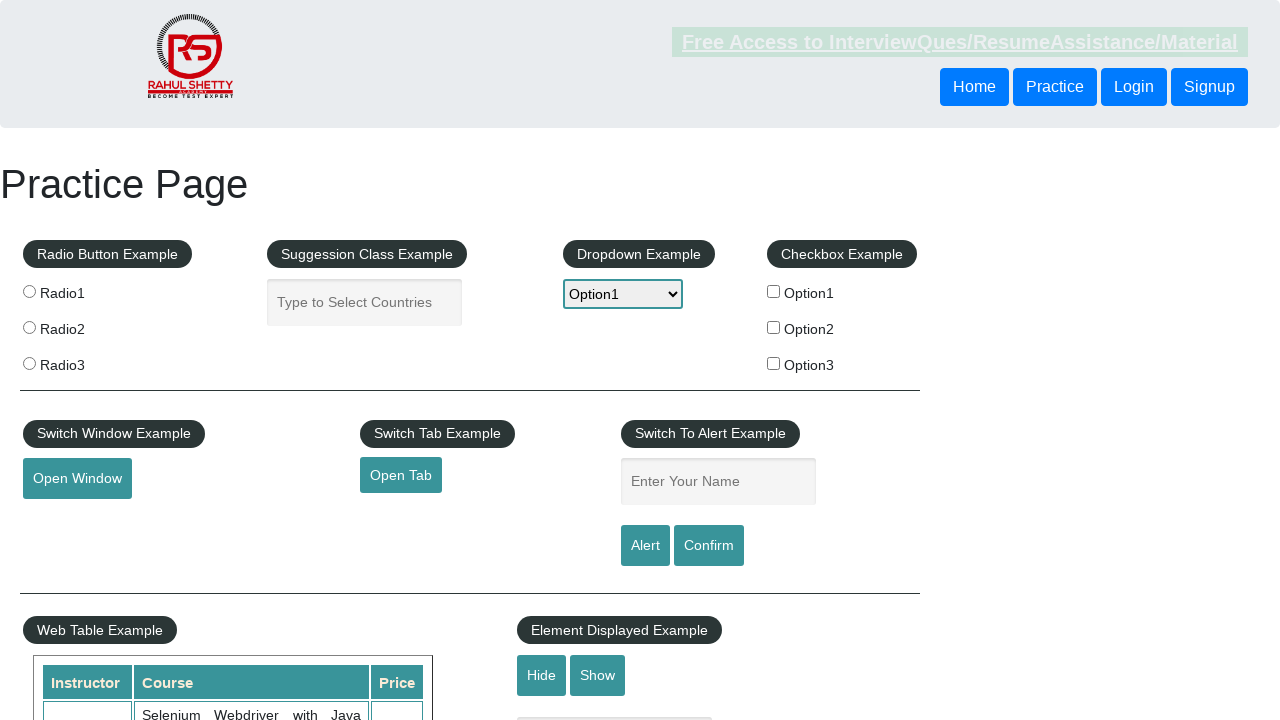

Verified that dropdown value is 'option1' after selection
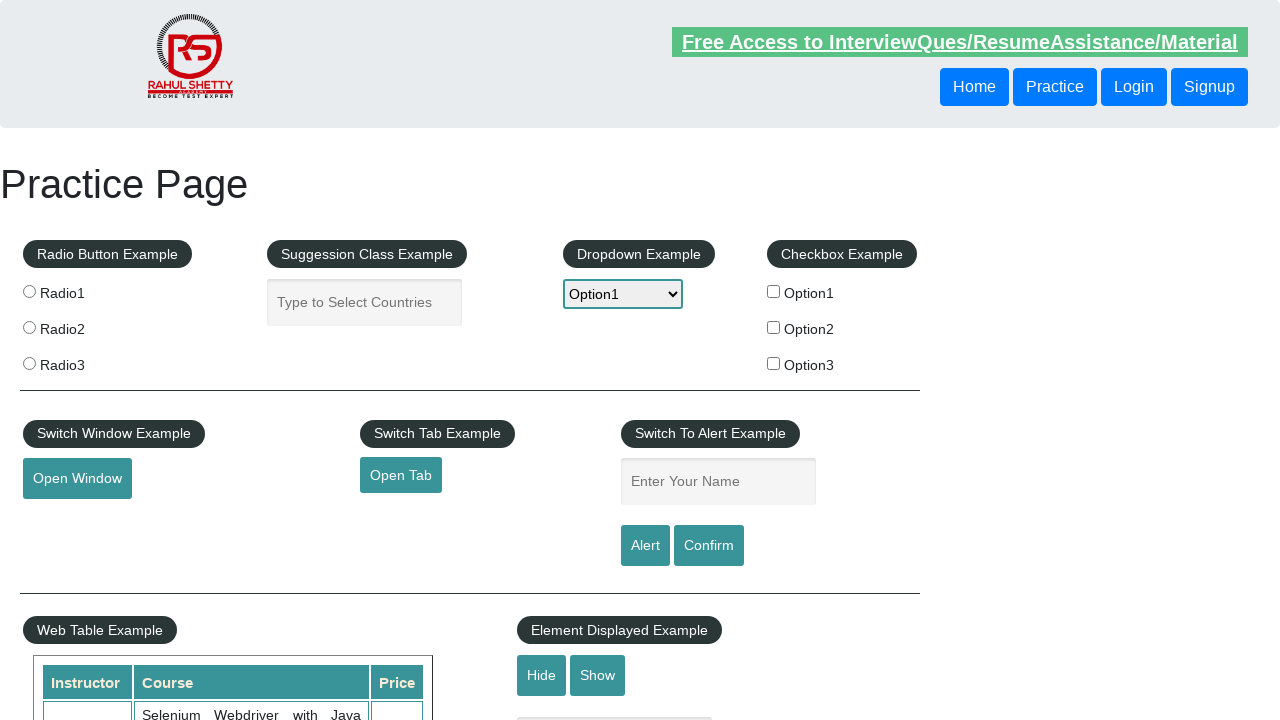

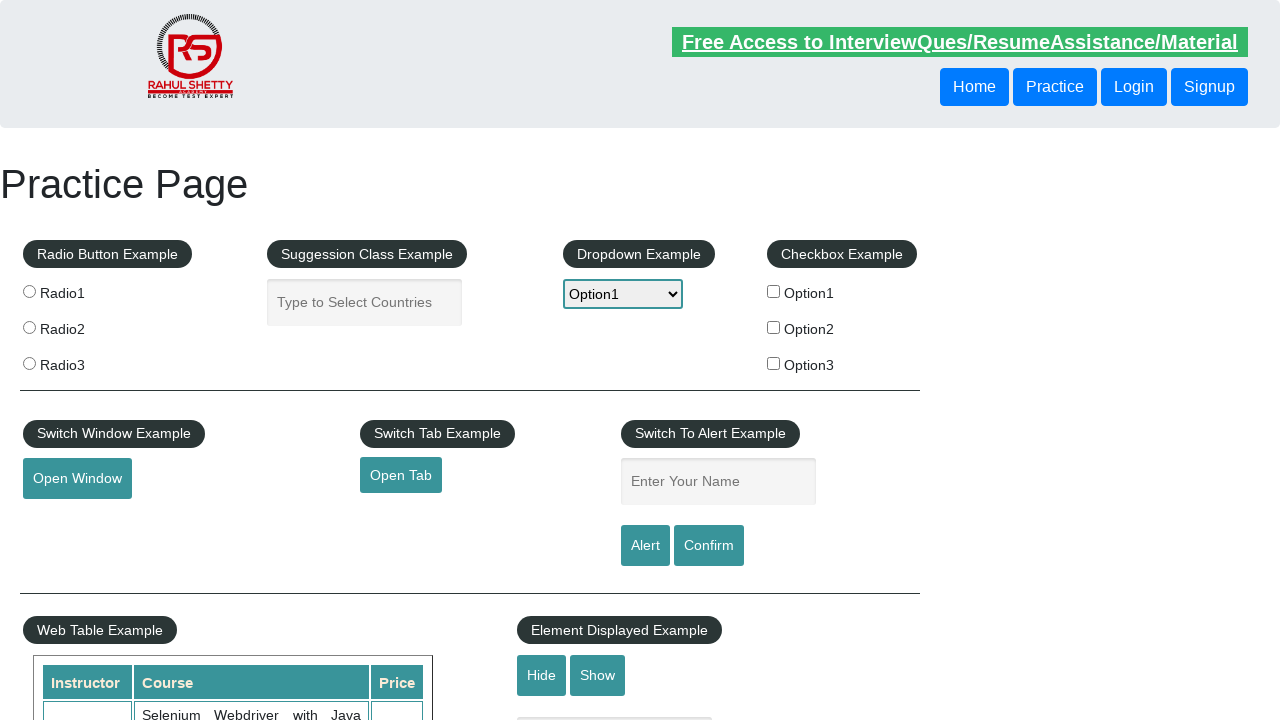